Tests filtering to display all items by navigating through filters and clicking All link

Starting URL: https://demo.playwright.dev/todomvc

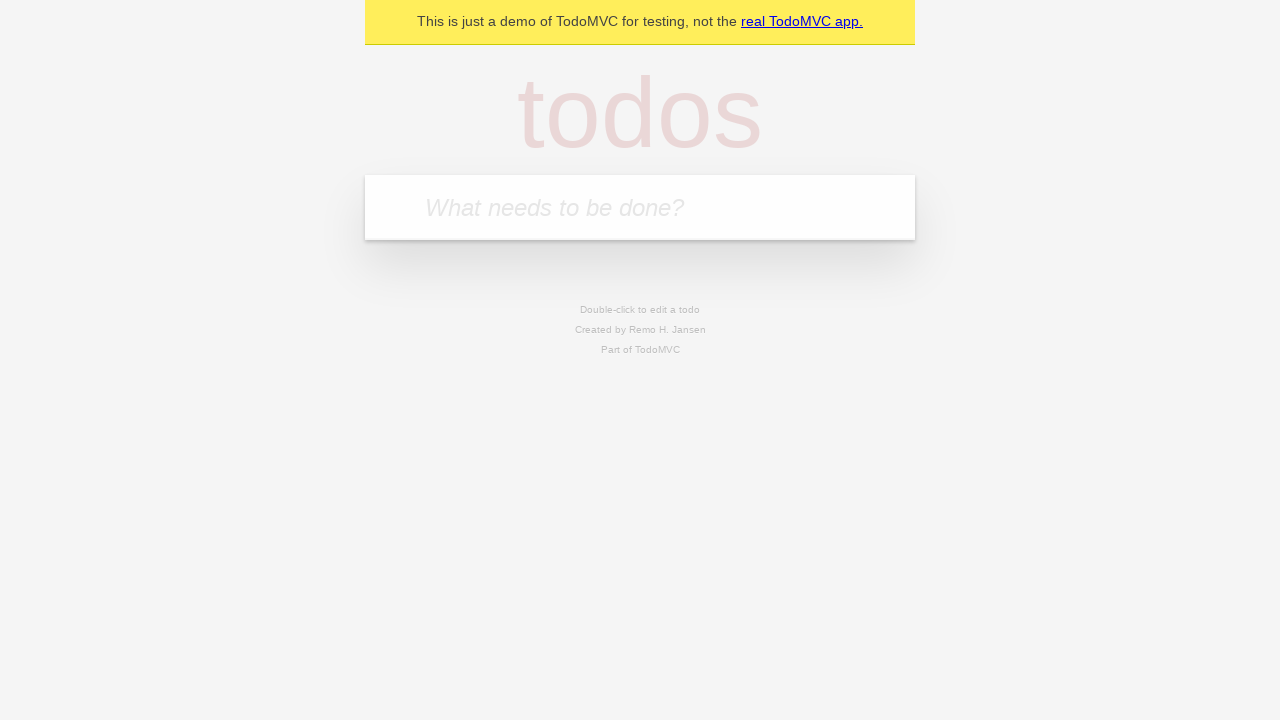

Filled first todo item with 'buy some cheese' on internal:attr=[placeholder="What needs to be done?"i]
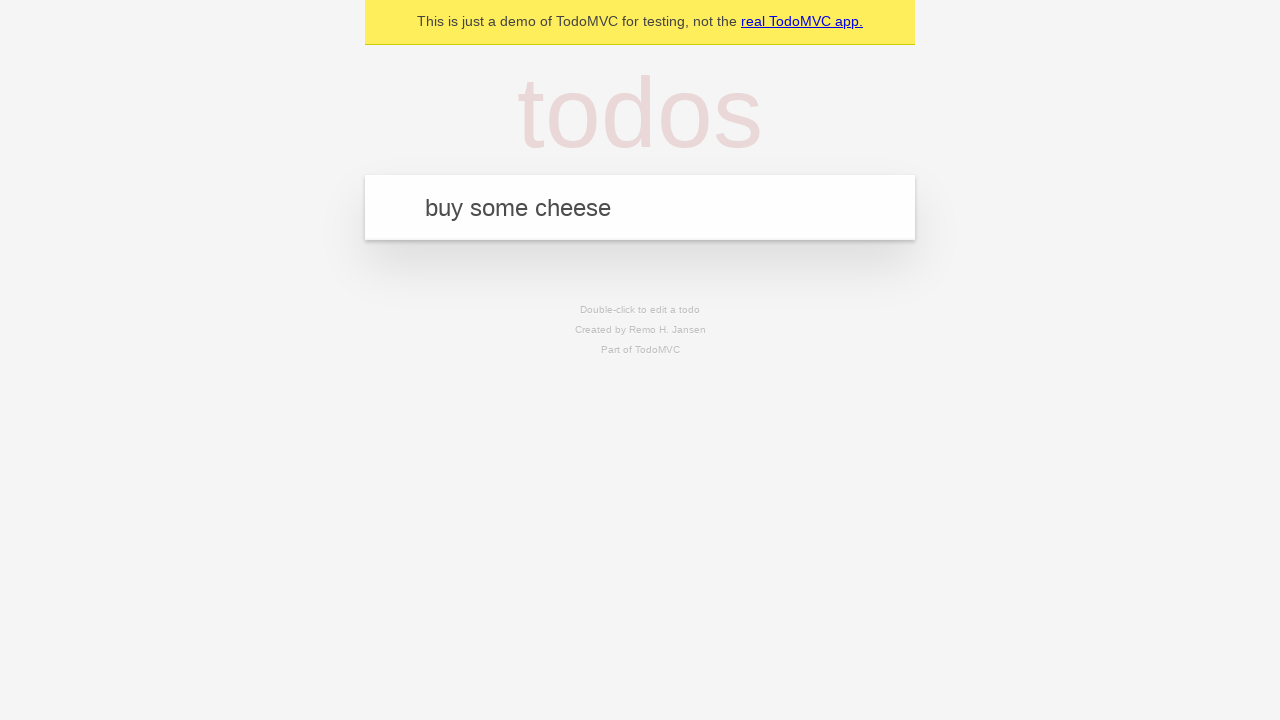

Pressed Enter to add first todo item on internal:attr=[placeholder="What needs to be done?"i]
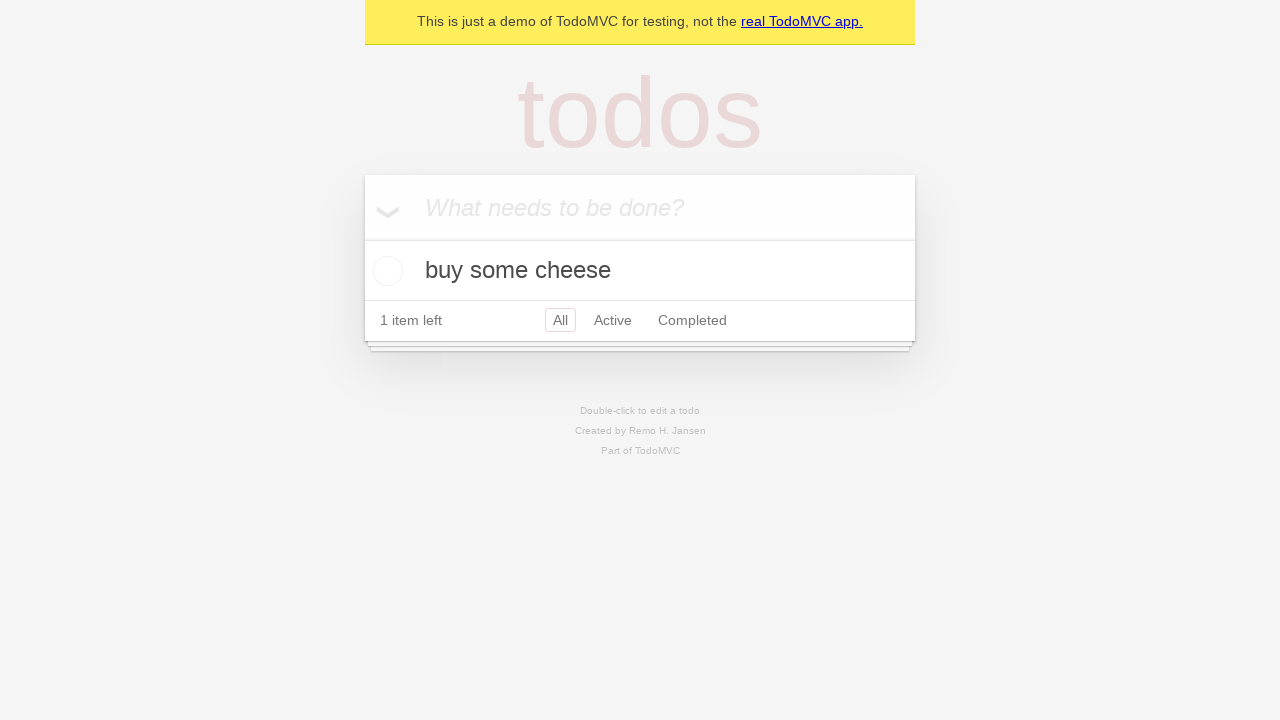

Filled second todo item with 'feed the cat' on internal:attr=[placeholder="What needs to be done?"i]
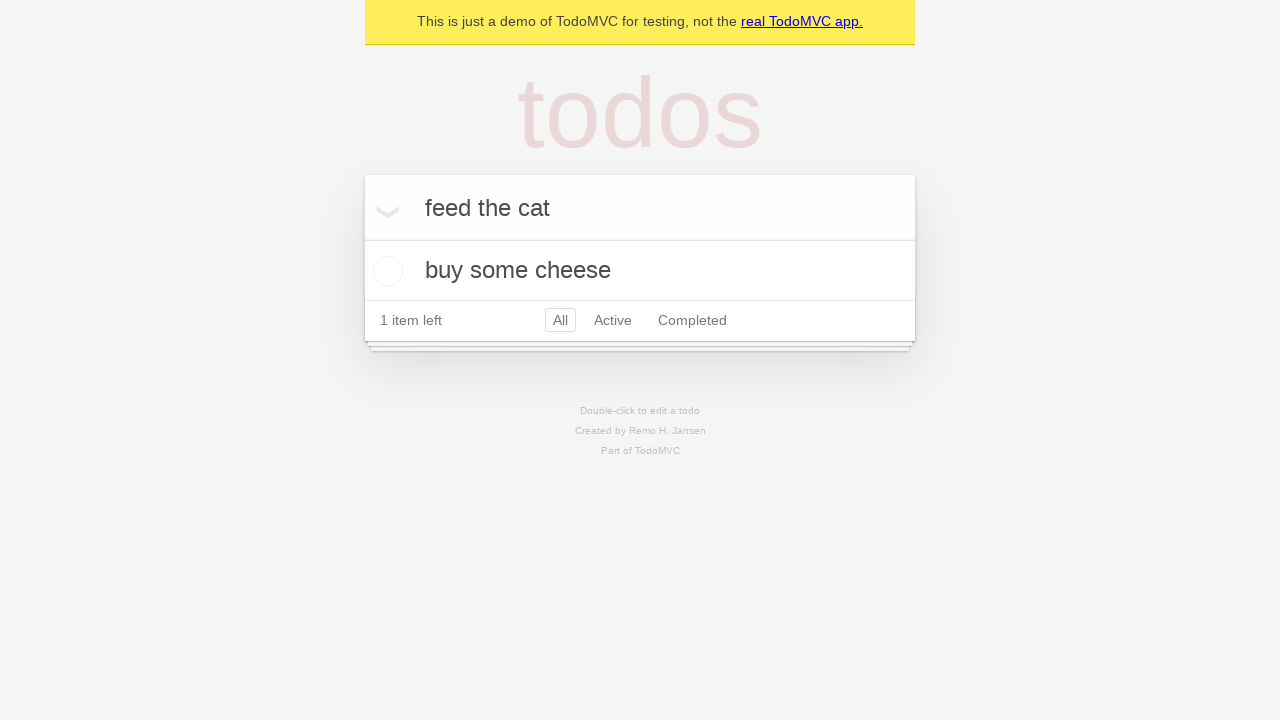

Pressed Enter to add second todo item on internal:attr=[placeholder="What needs to be done?"i]
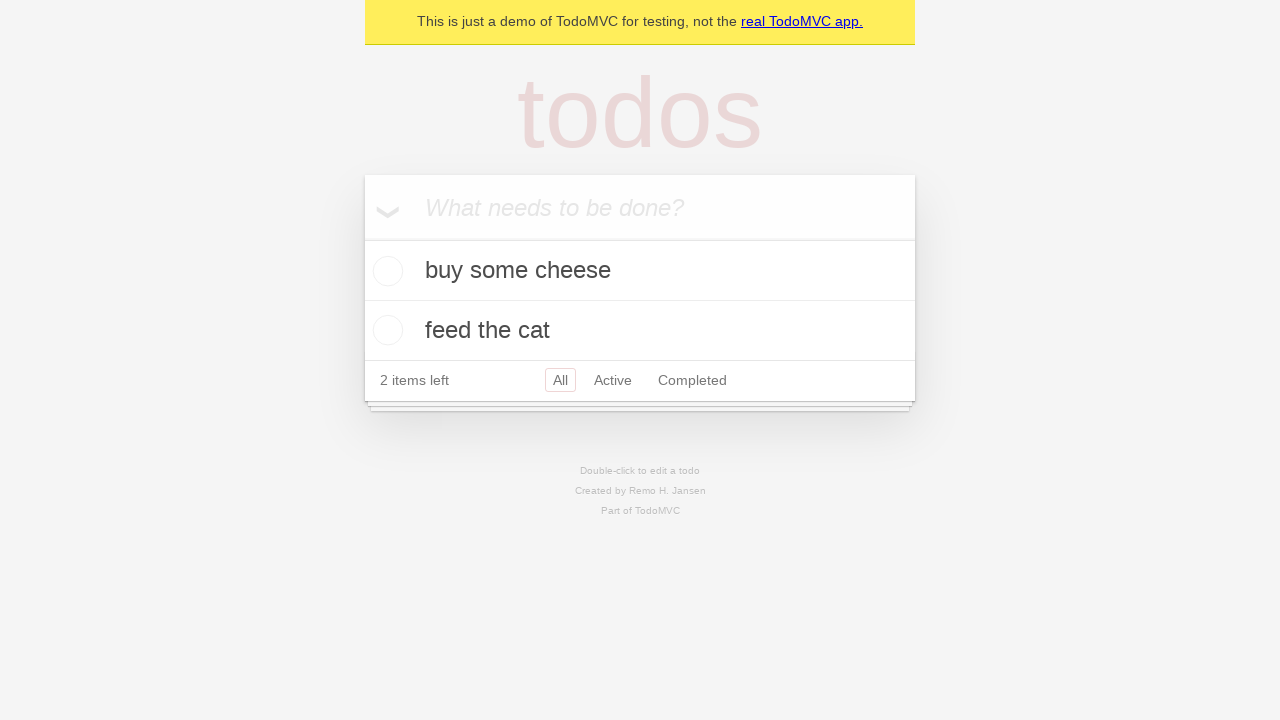

Filled third todo item with 'book a doctors appointment' on internal:attr=[placeholder="What needs to be done?"i]
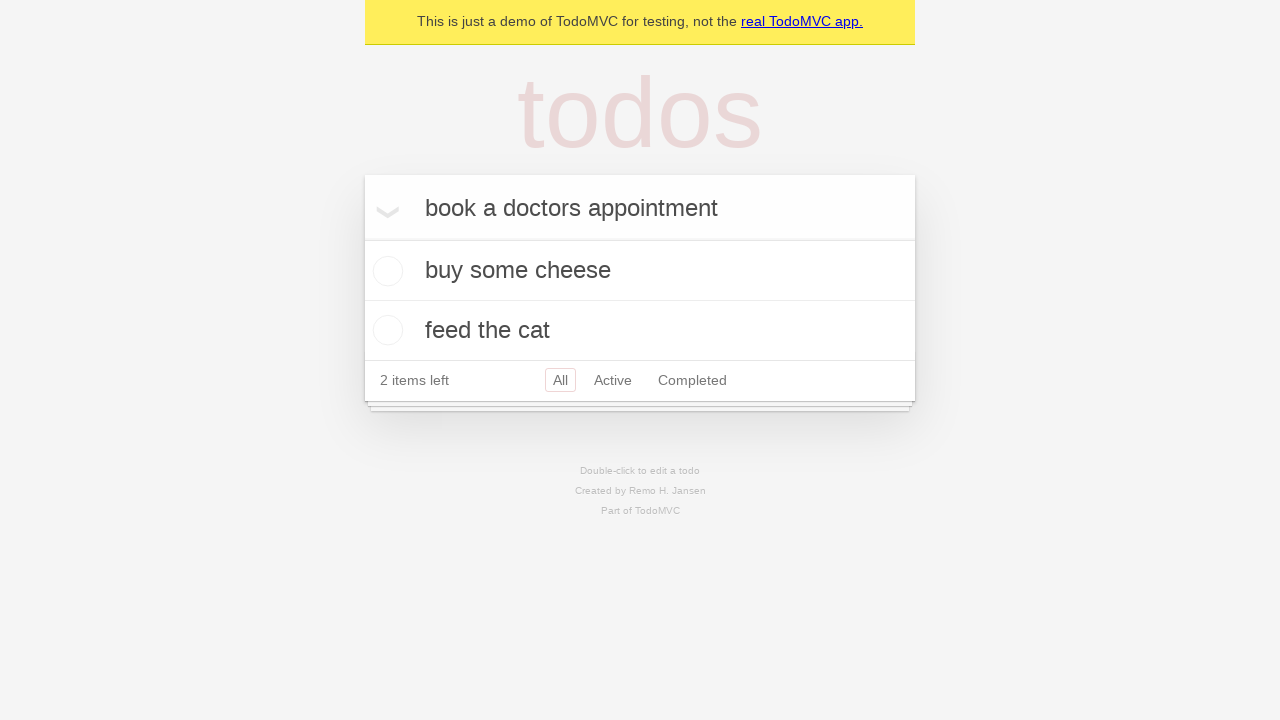

Pressed Enter to add third todo item on internal:attr=[placeholder="What needs to be done?"i]
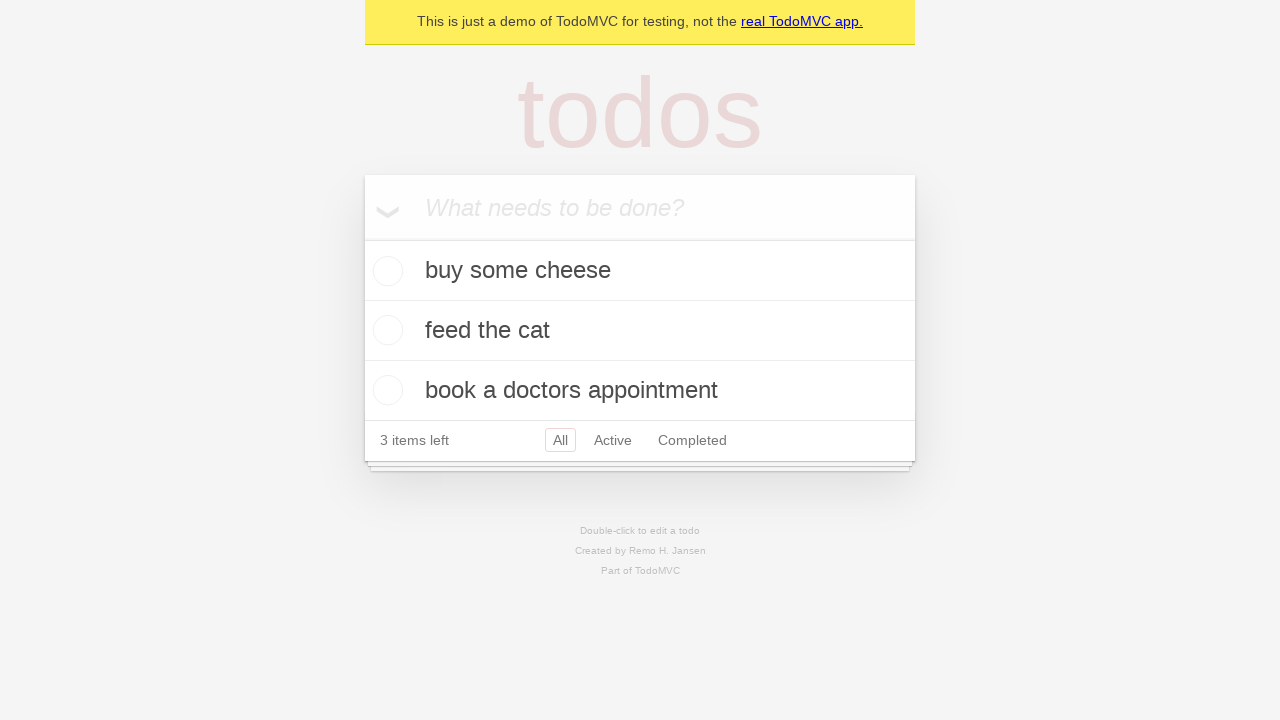

Marked second todo item as complete at (385, 330) on internal:testid=[data-testid="todo-item"s] >> nth=1 >> internal:role=checkbox
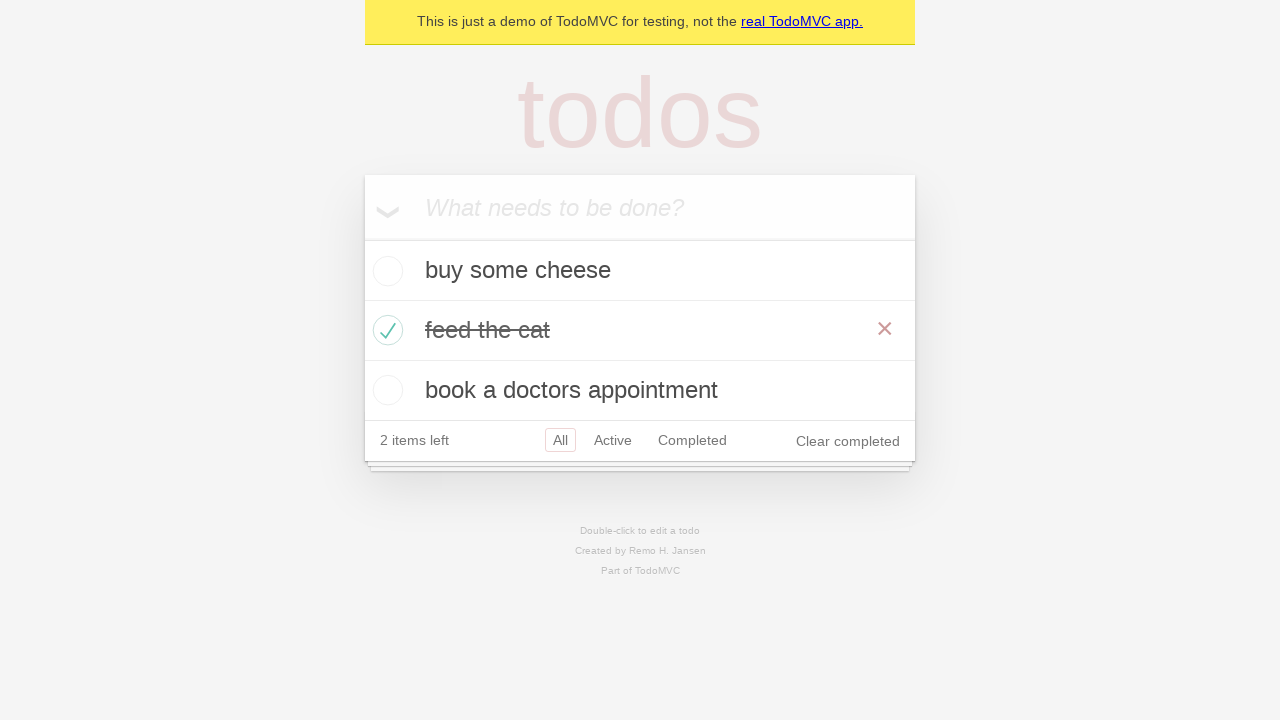

Clicked Active filter link at (613, 440) on internal:role=link[name="Active"i]
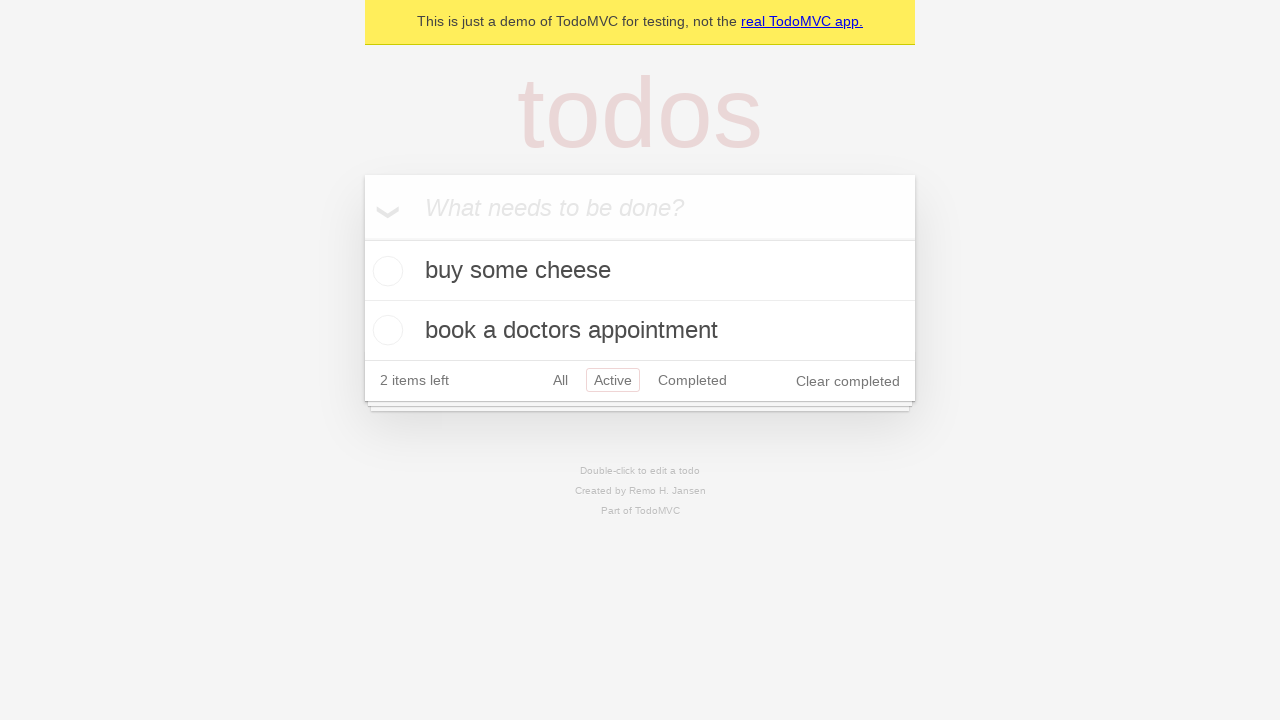

Clicked Completed filter link at (692, 380) on internal:role=link[name="Completed"i]
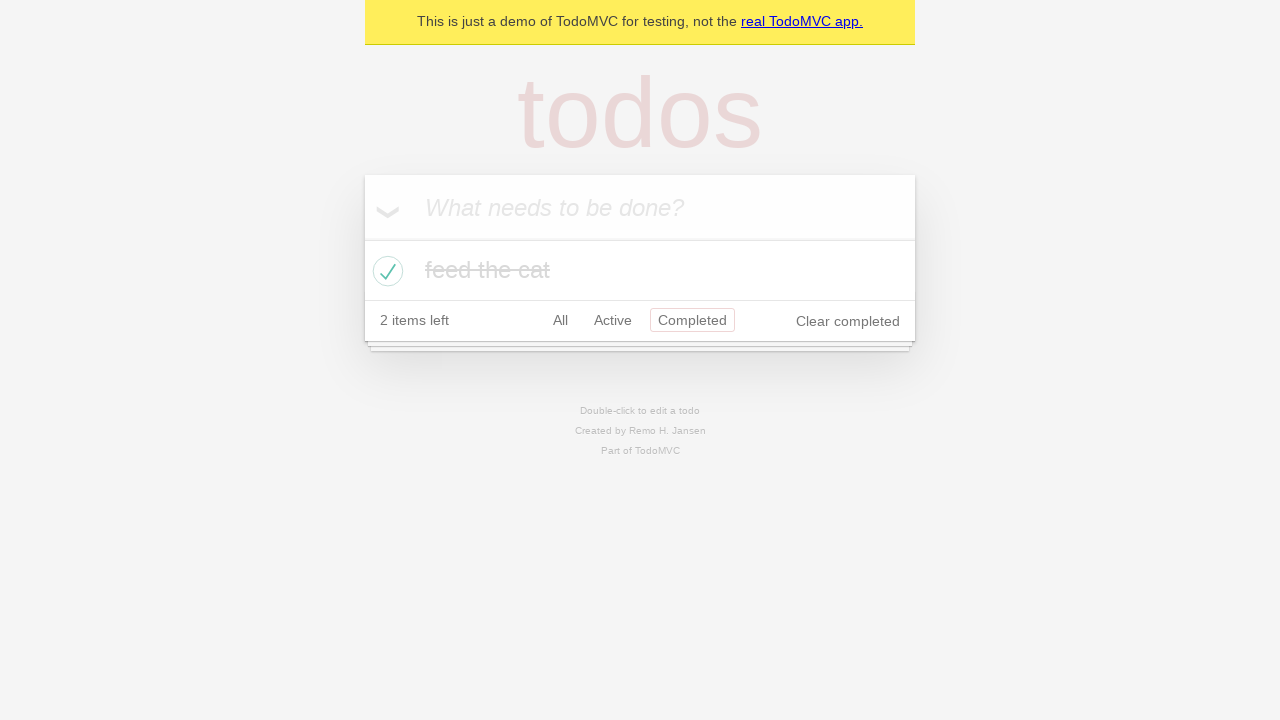

Clicked All filter link to display all items at (560, 320) on internal:role=link[name="All"i]
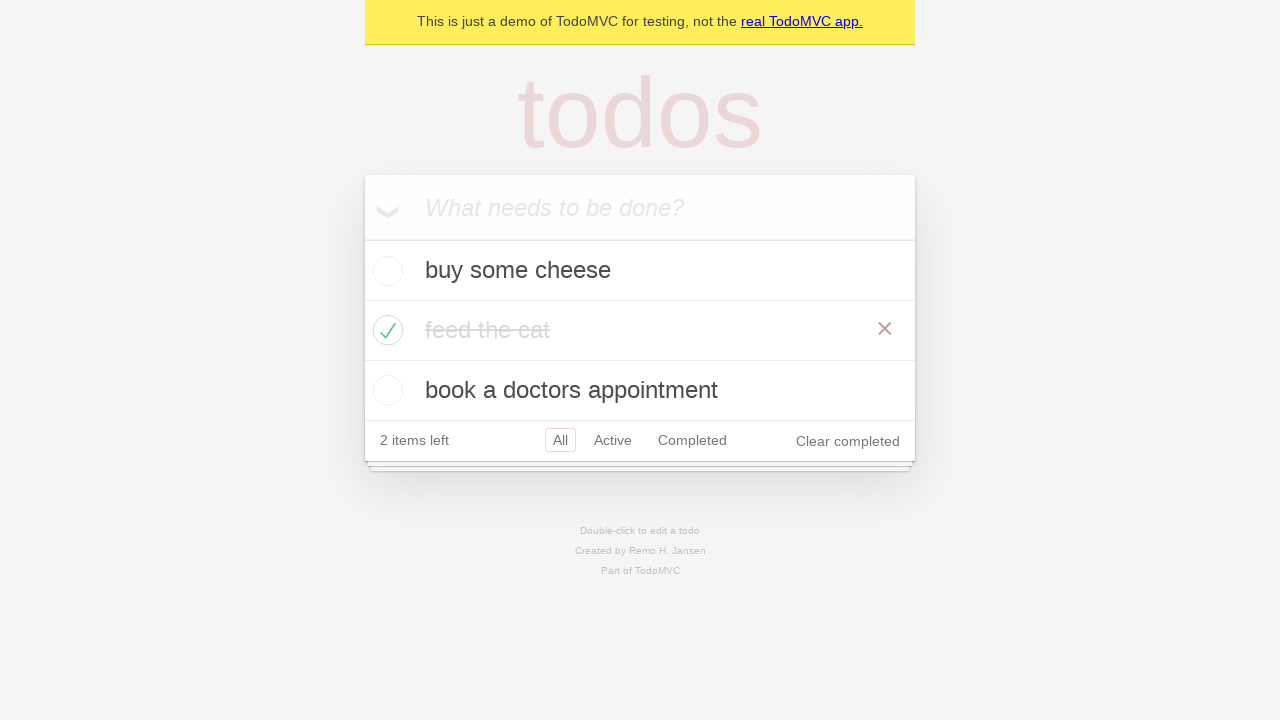

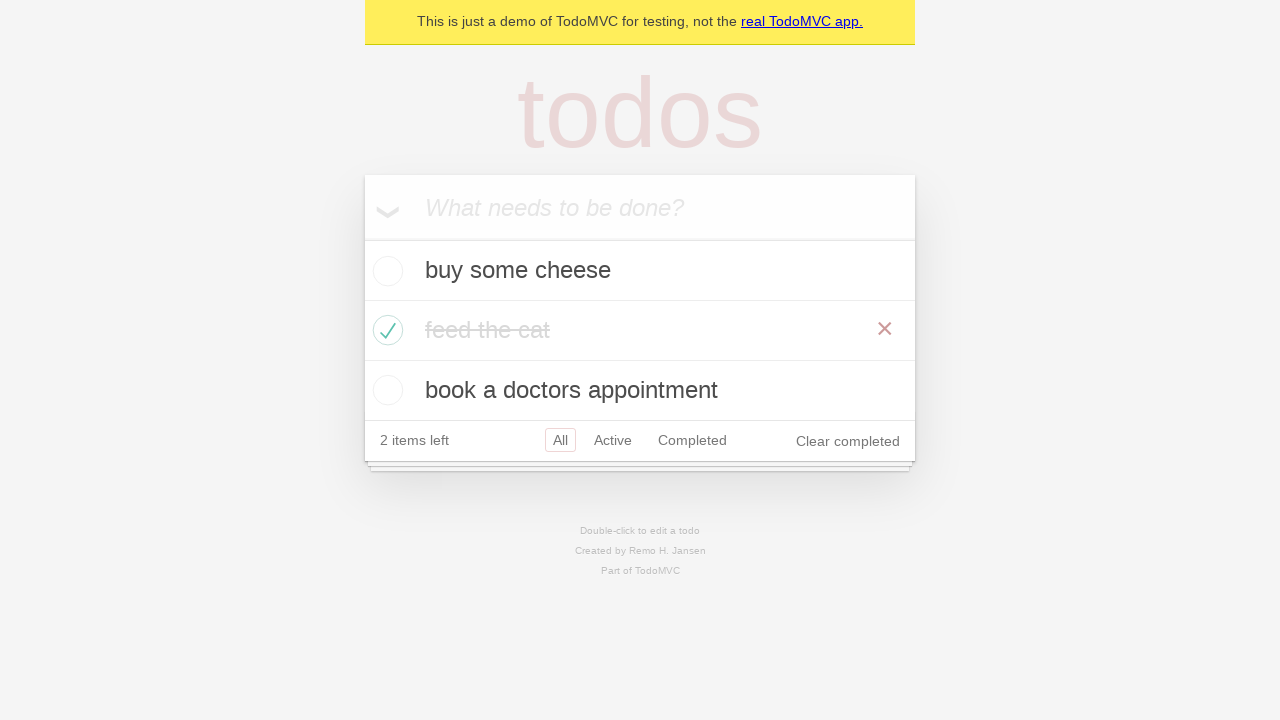